Tests an e-commerce vegetable shopping flow by searching for items, adding them to cart, proceeding to checkout, and applying a promo code

Starting URL: https://rahulshettyacademy.com/seleniumPractise/#/

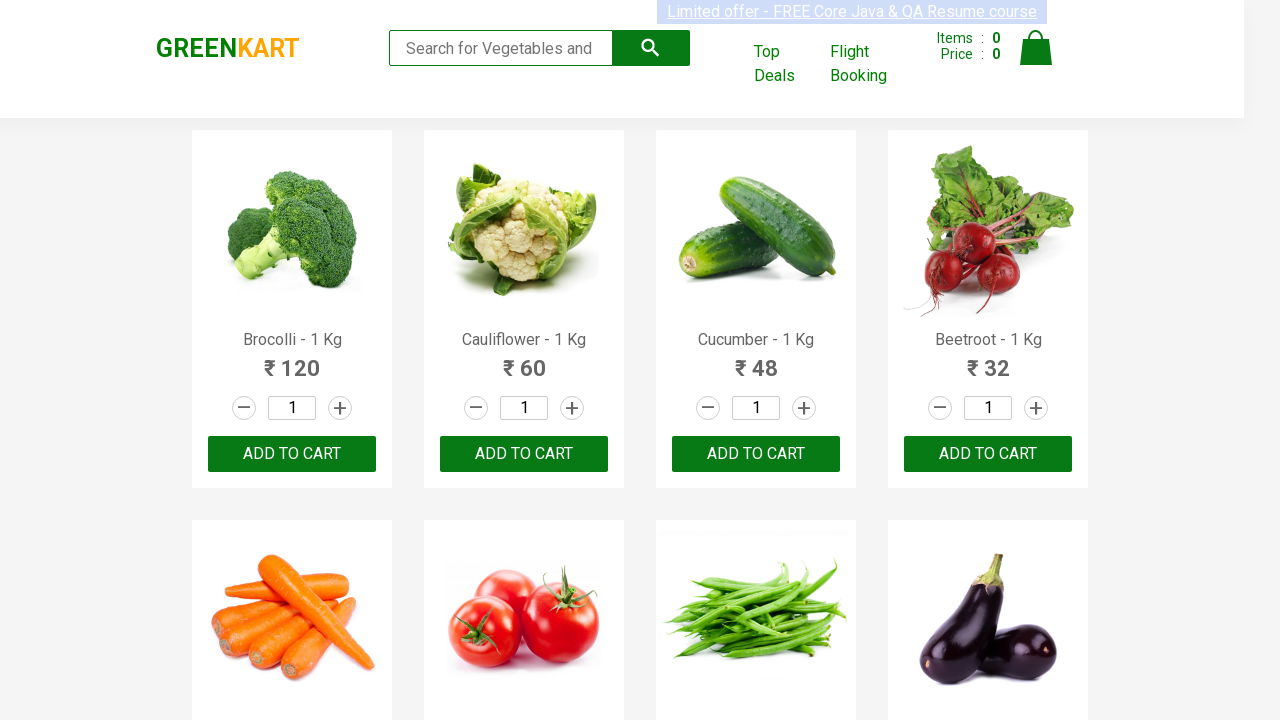

Filled search field with 'ber' to filter vegetables on input[placeholder="Search for Vegetables and Fruits"]
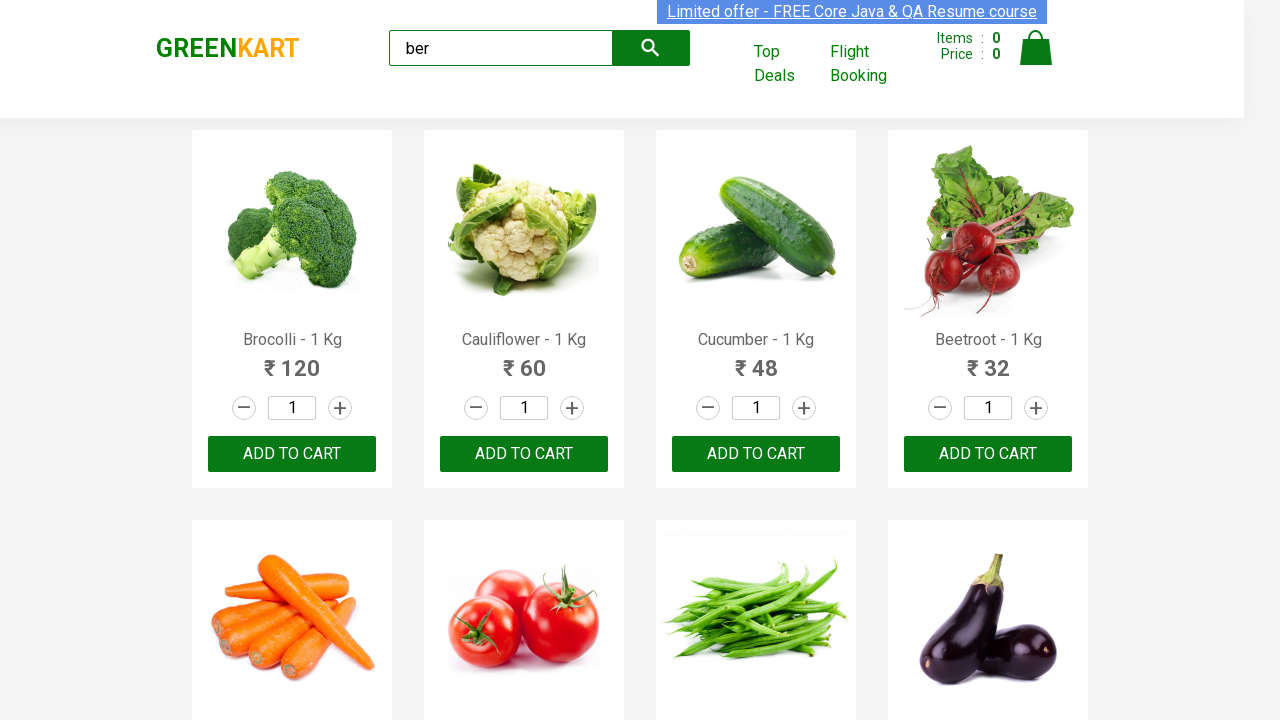

Waited for search results to load
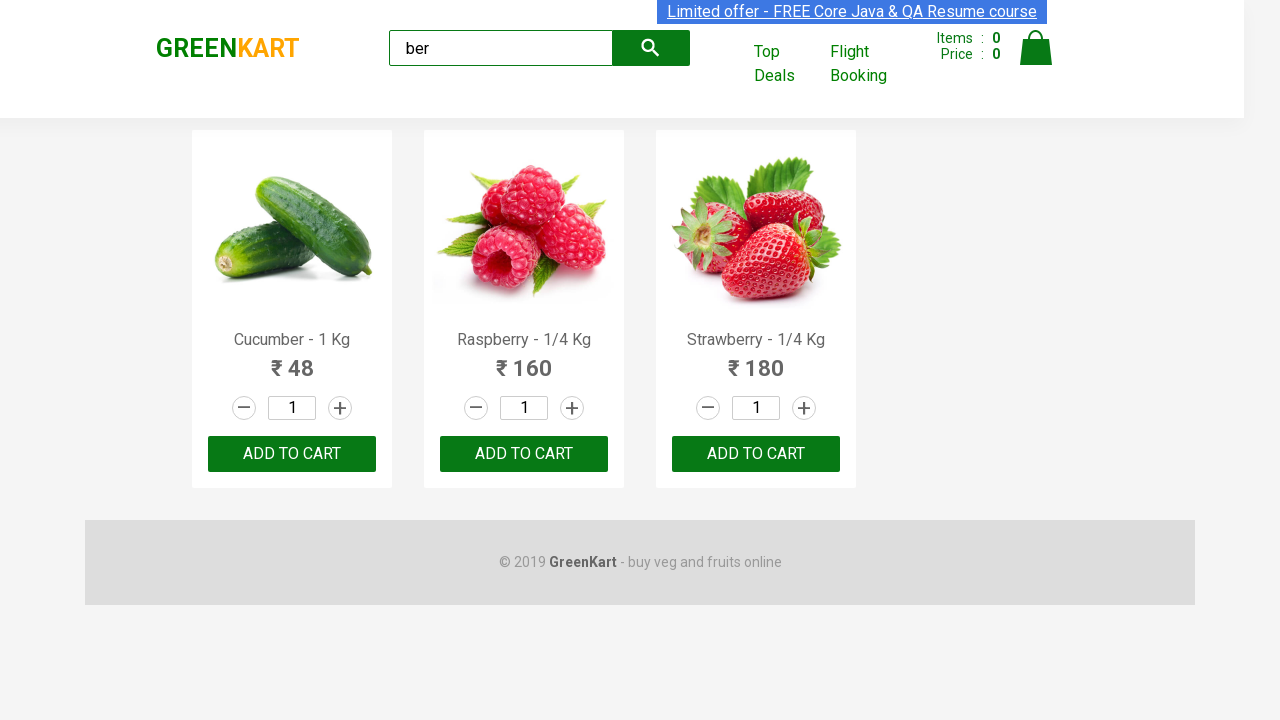

Located all 'Add to Cart' buttons for filtered vegetables
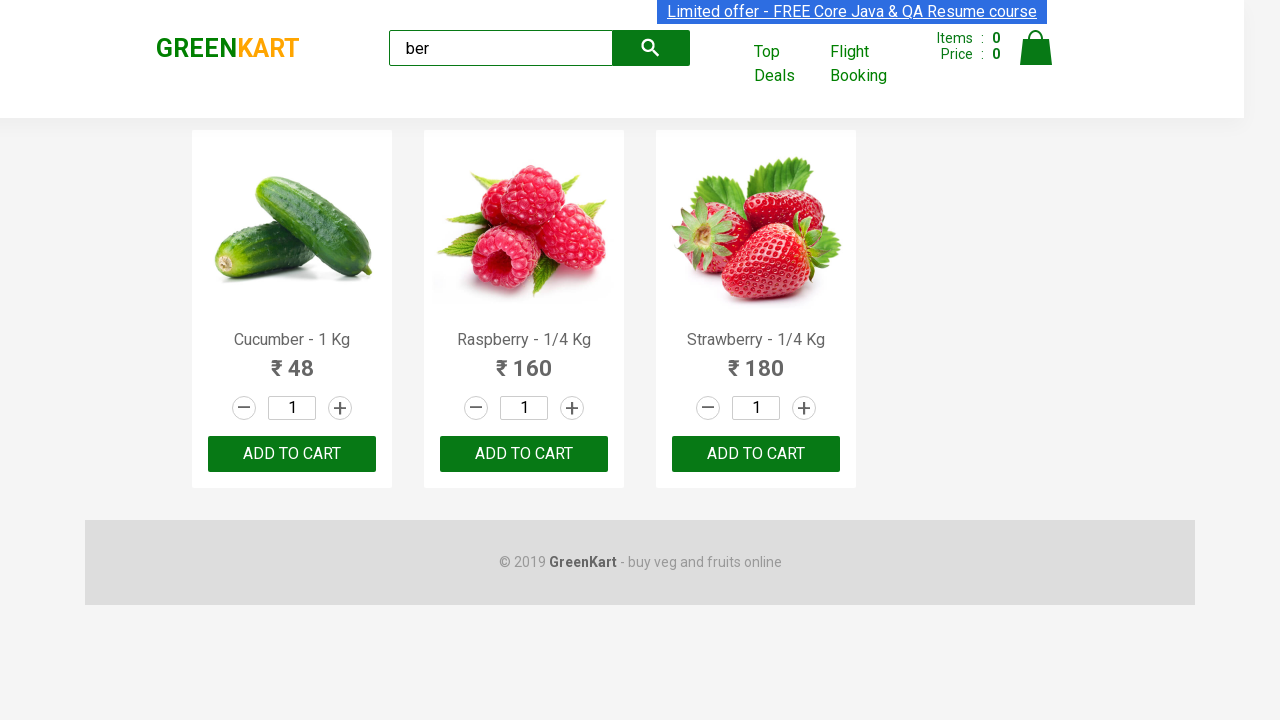

Clicked 'Add to Cart' button for a vegetable item at (292, 454) on xpath=//div[@class="product-action"]/button >> nth=0
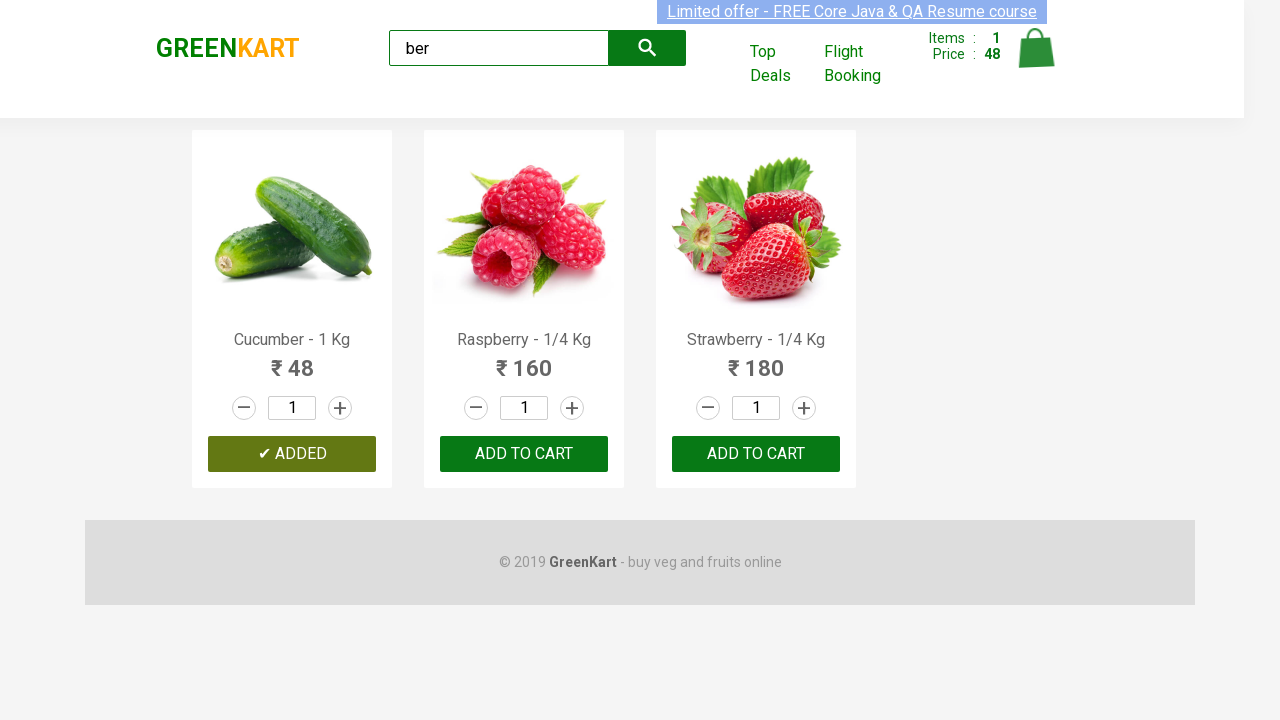

Clicked 'Add to Cart' button for a vegetable item at (524, 454) on xpath=//div[@class="product-action"]/button >> nth=1
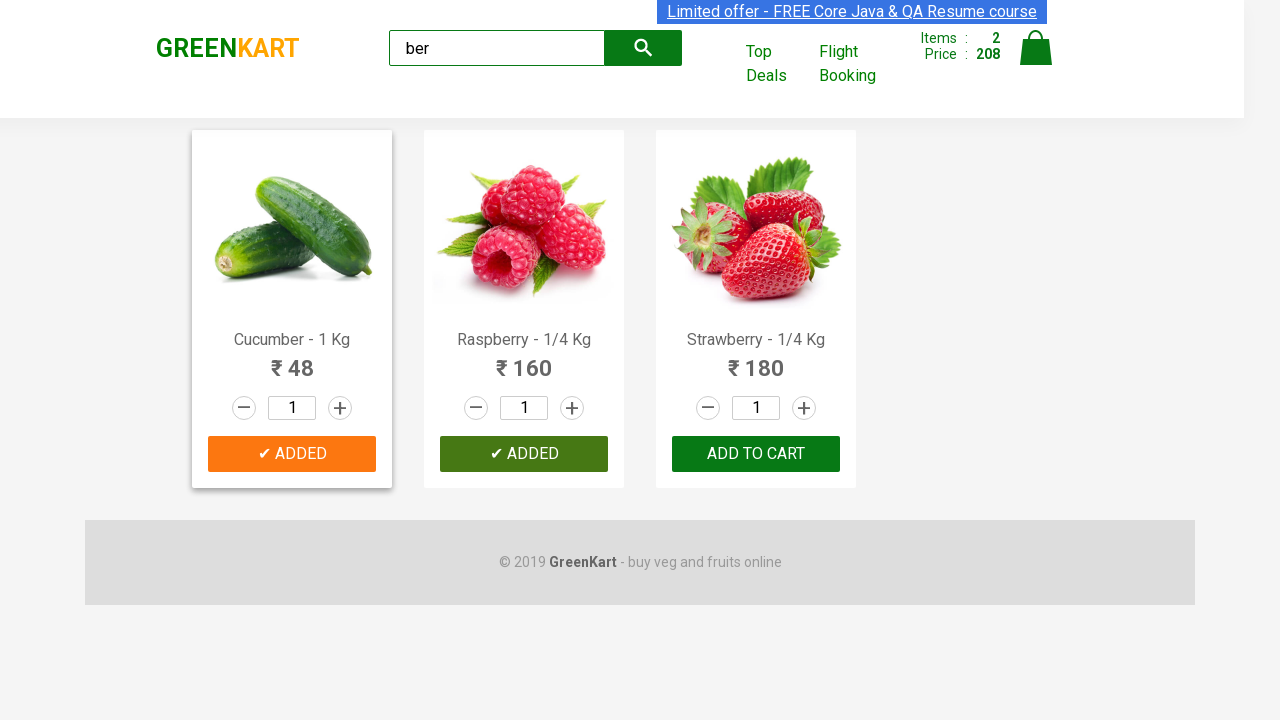

Clicked 'Add to Cart' button for a vegetable item at (756, 454) on xpath=//div[@class="product-action"]/button >> nth=2
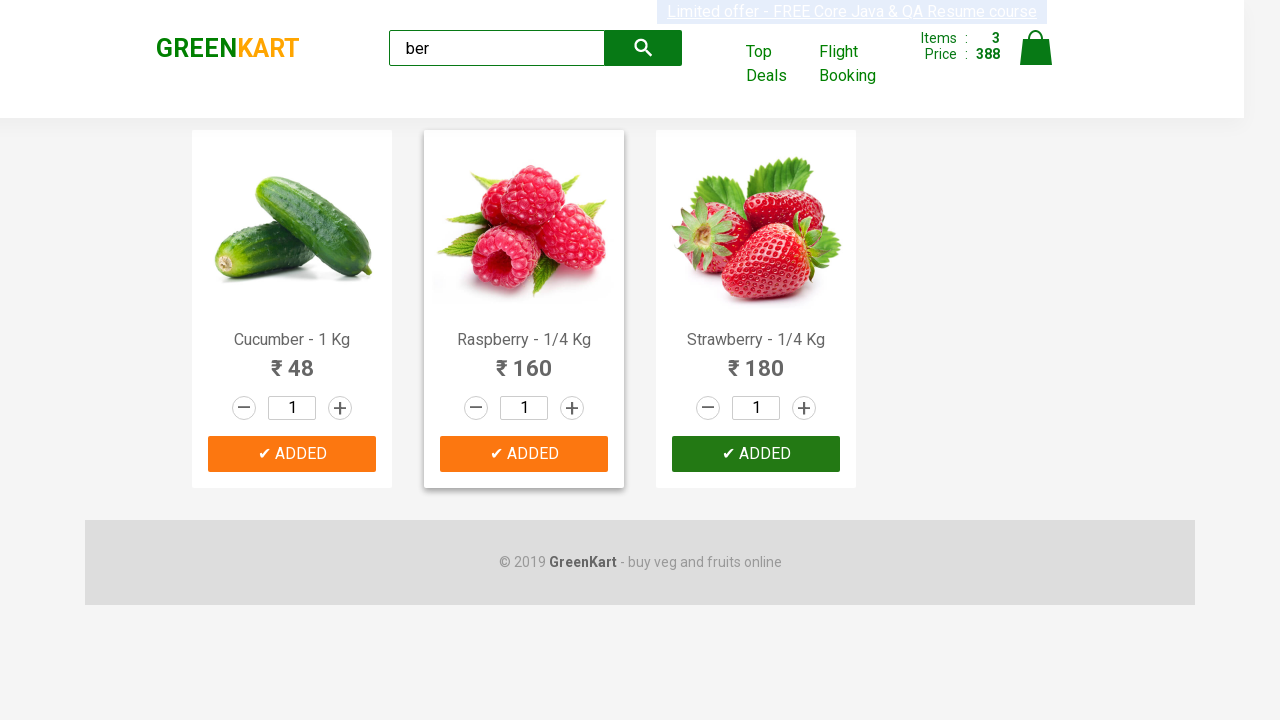

Clicked cart icon to view shopping cart at (1036, 48) on img[alt='Cart']
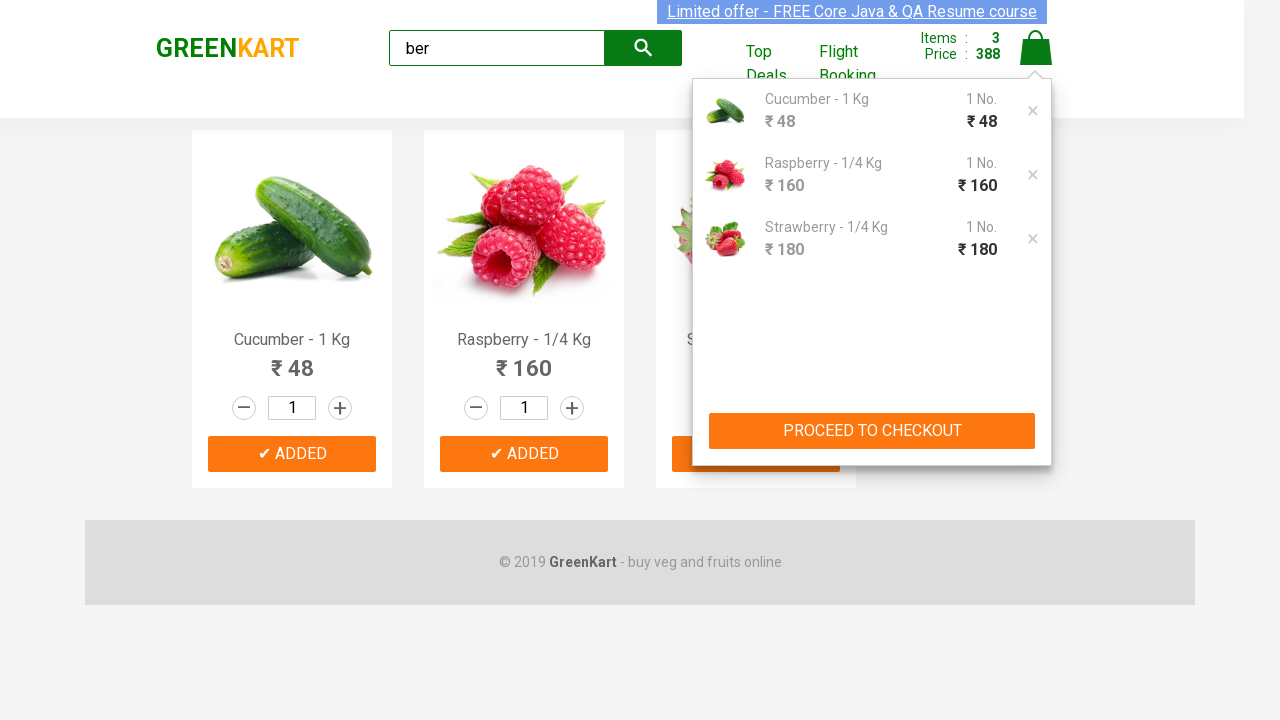

Clicked 'PROCEED TO CHECKOUT' button at (872, 431) on xpath=//button[text()="PROCEED TO CHECKOUT"]
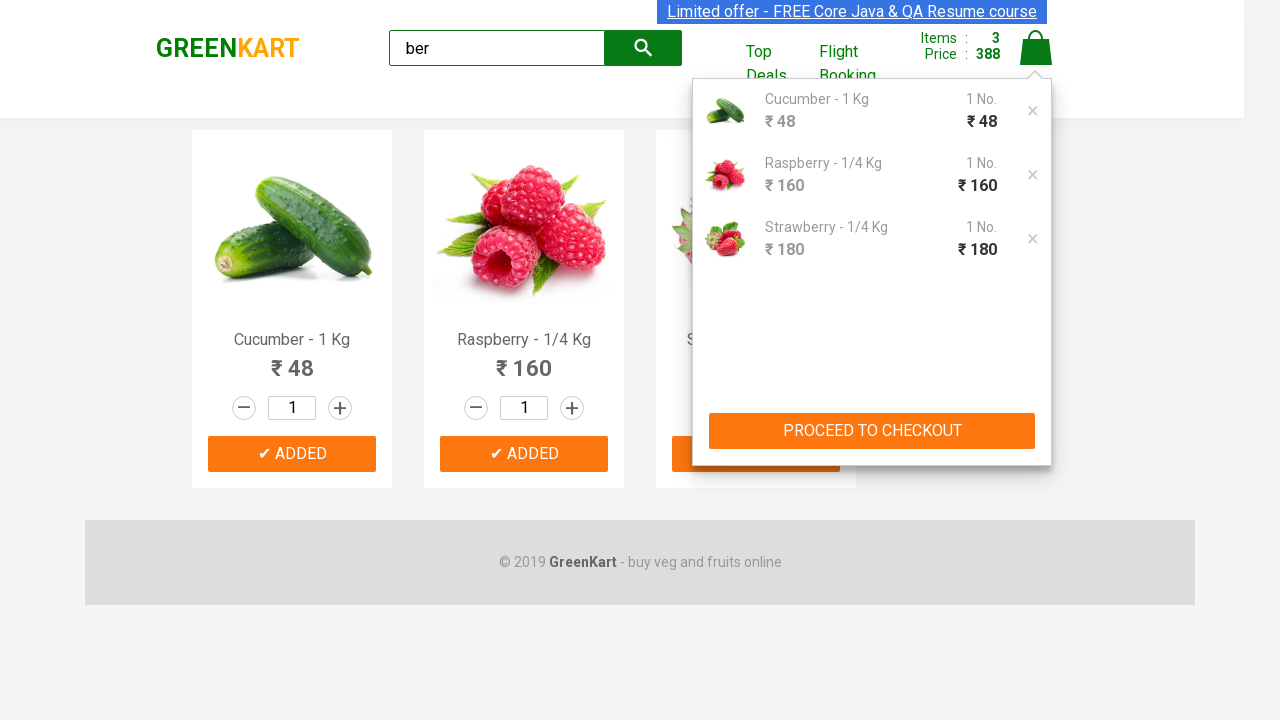

Entered promo code 'rahulshettyacademy' on .promoCode
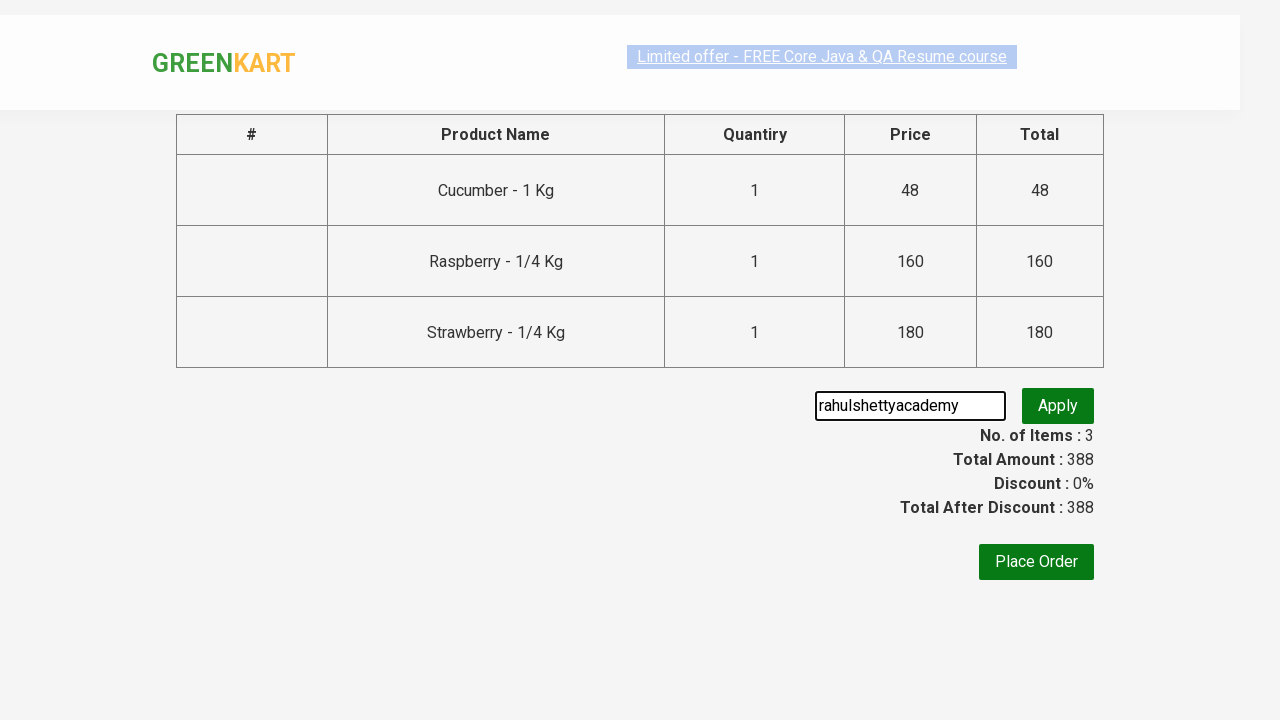

Clicked button to apply promo code at (1058, 406) on button.promoBtn
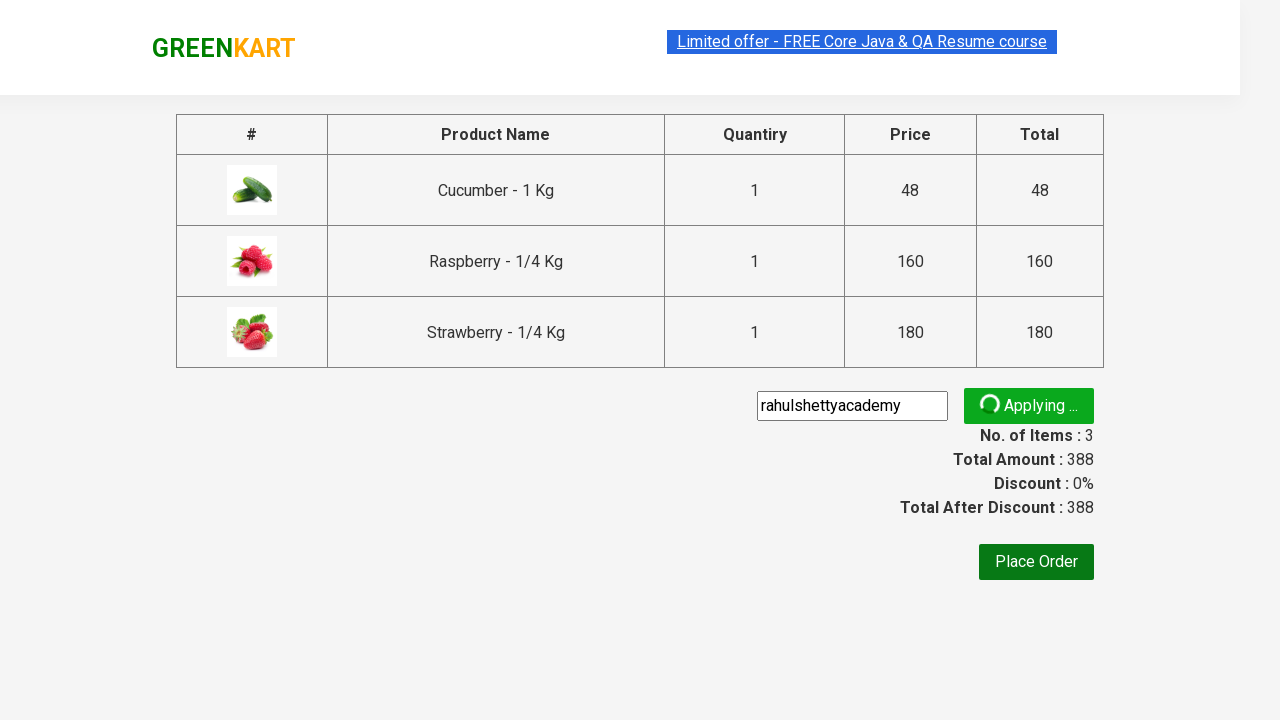

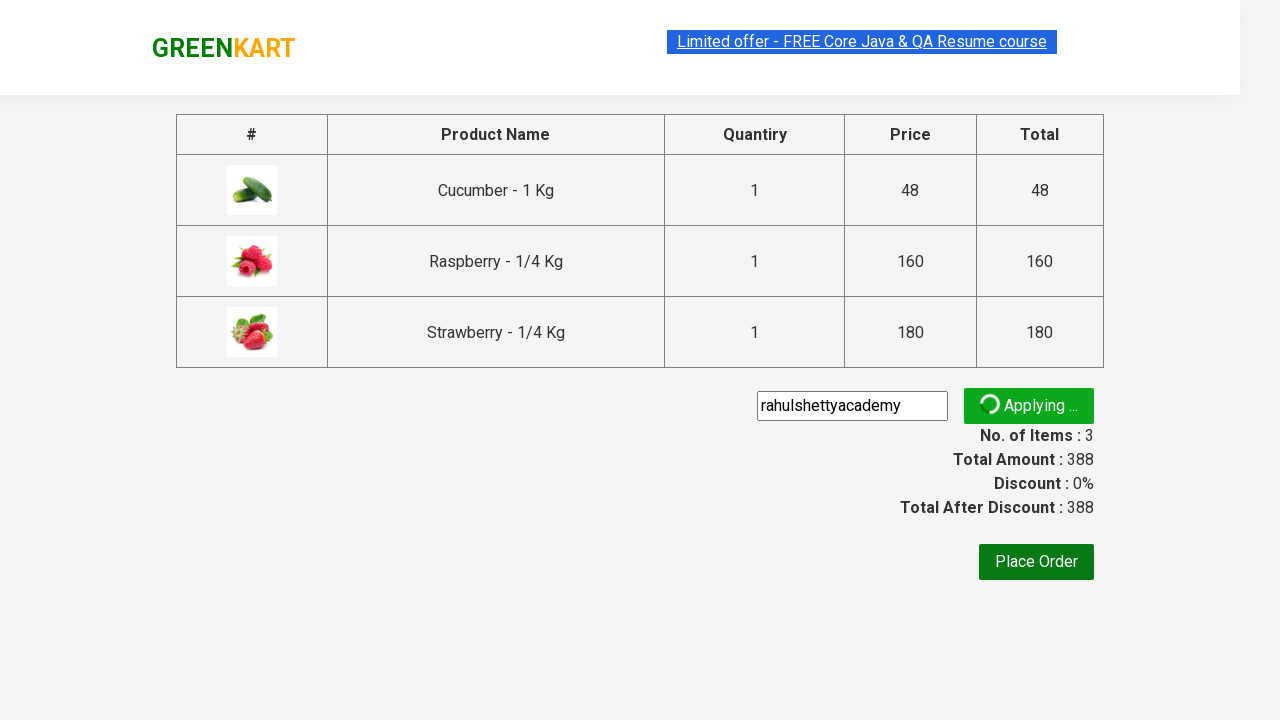